Tests that the browser back button works correctly with filter navigation

Starting URL: https://demo.playwright.dev/todomvc

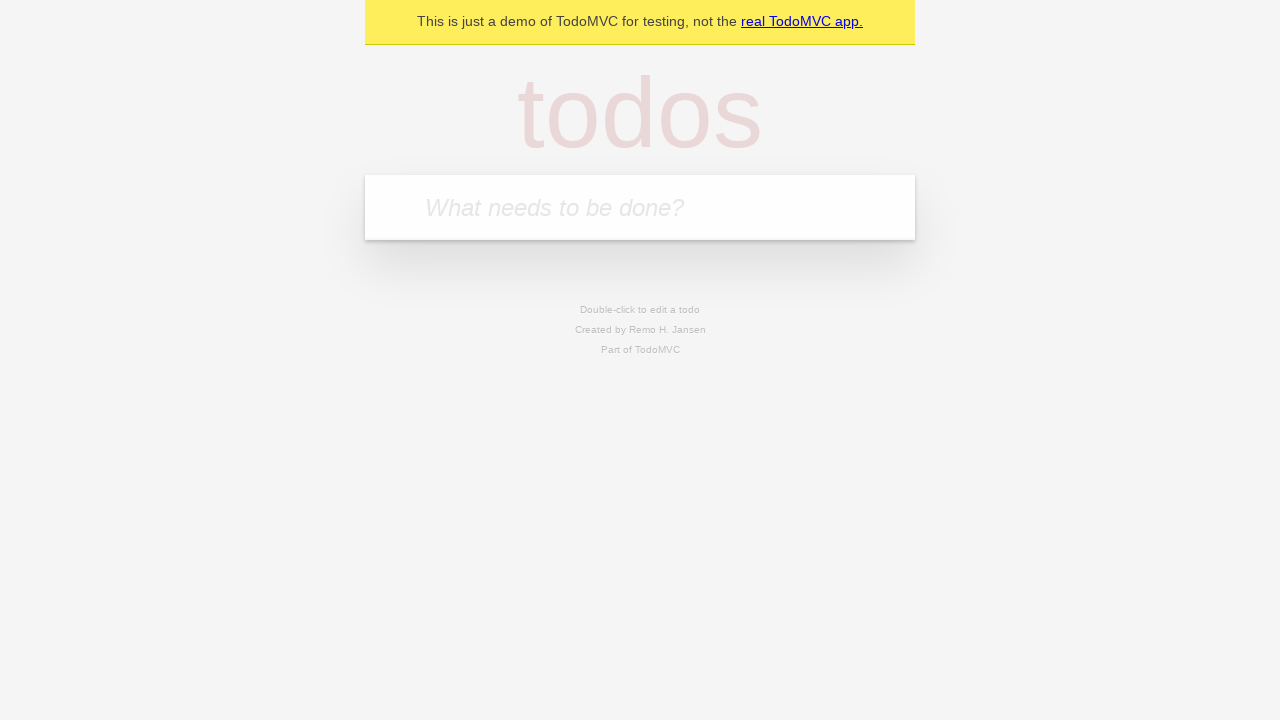

Filled todo input with 'buy some cheese' on internal:attr=[placeholder="What needs to be done?"i]
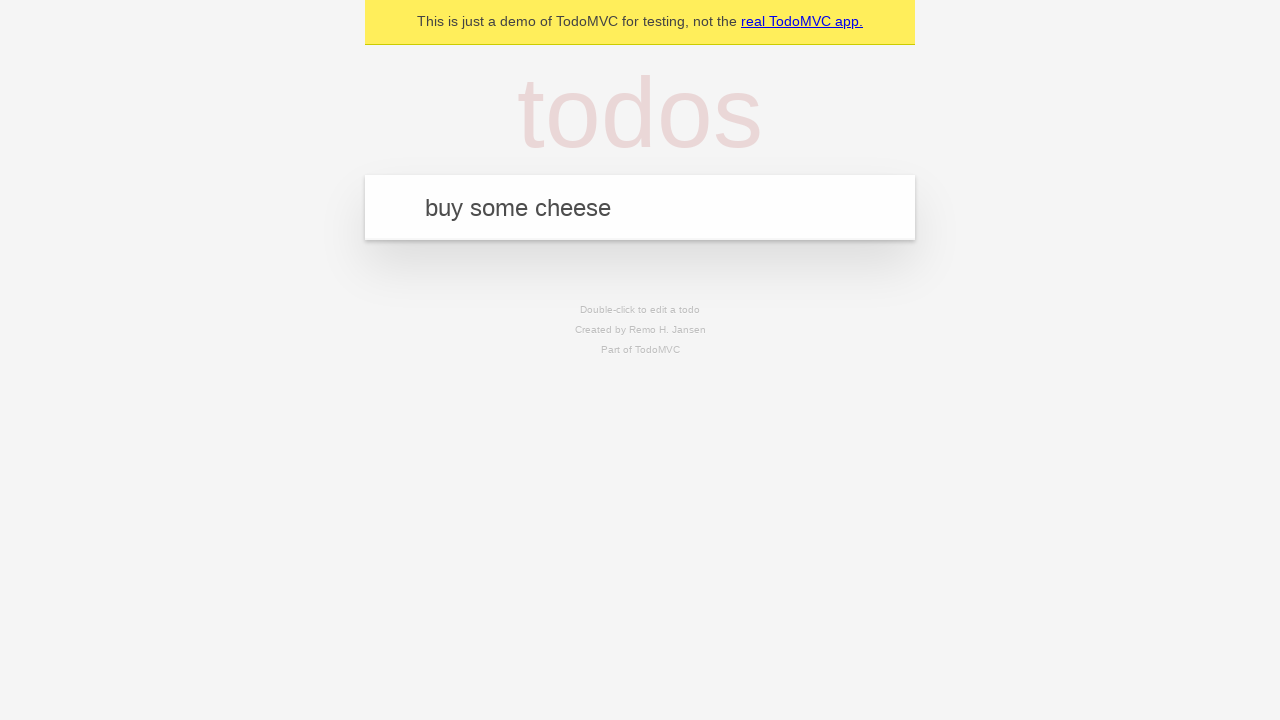

Pressed Enter to add todo 'buy some cheese' on internal:attr=[placeholder="What needs to be done?"i]
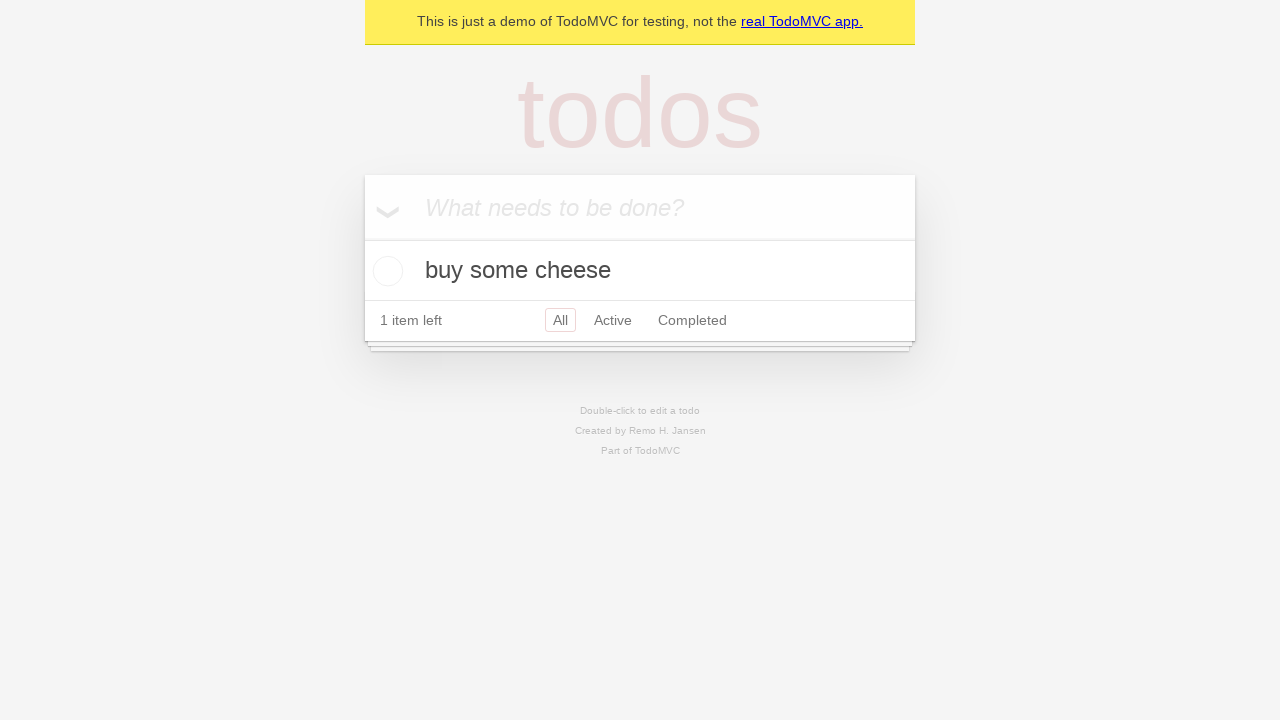

Filled todo input with 'feed the cat' on internal:attr=[placeholder="What needs to be done?"i]
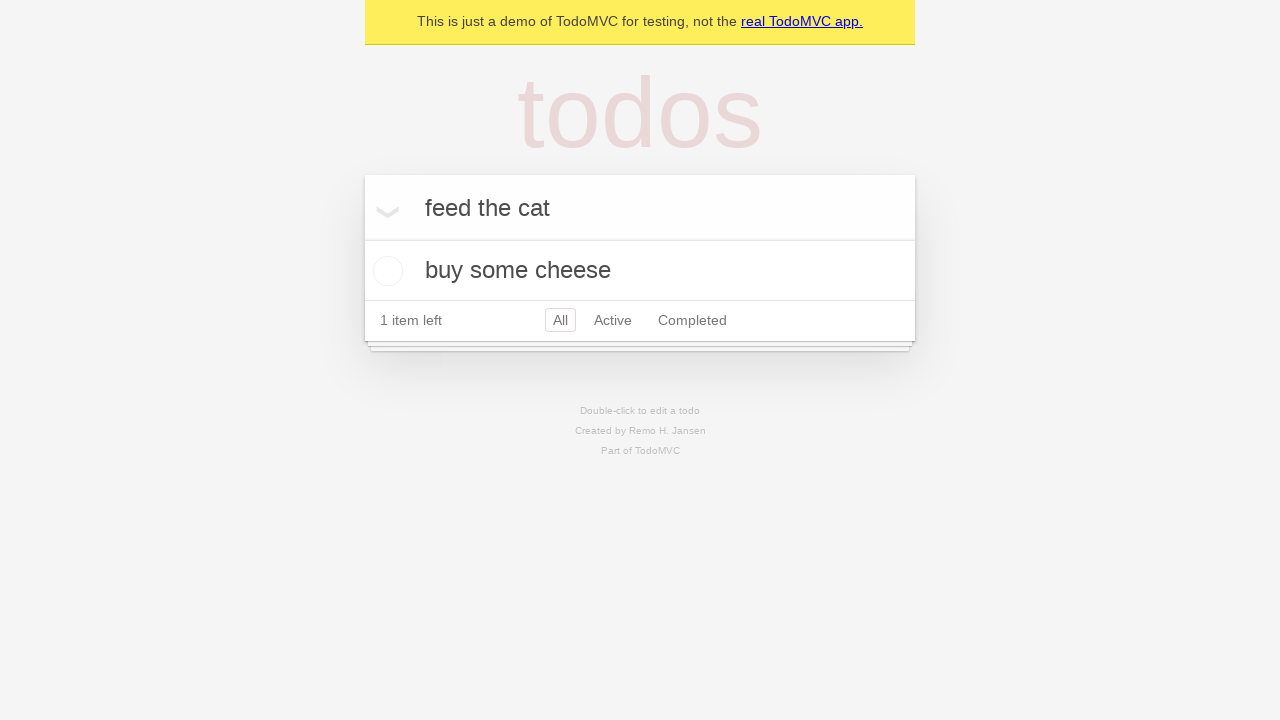

Pressed Enter to add todo 'feed the cat' on internal:attr=[placeholder="What needs to be done?"i]
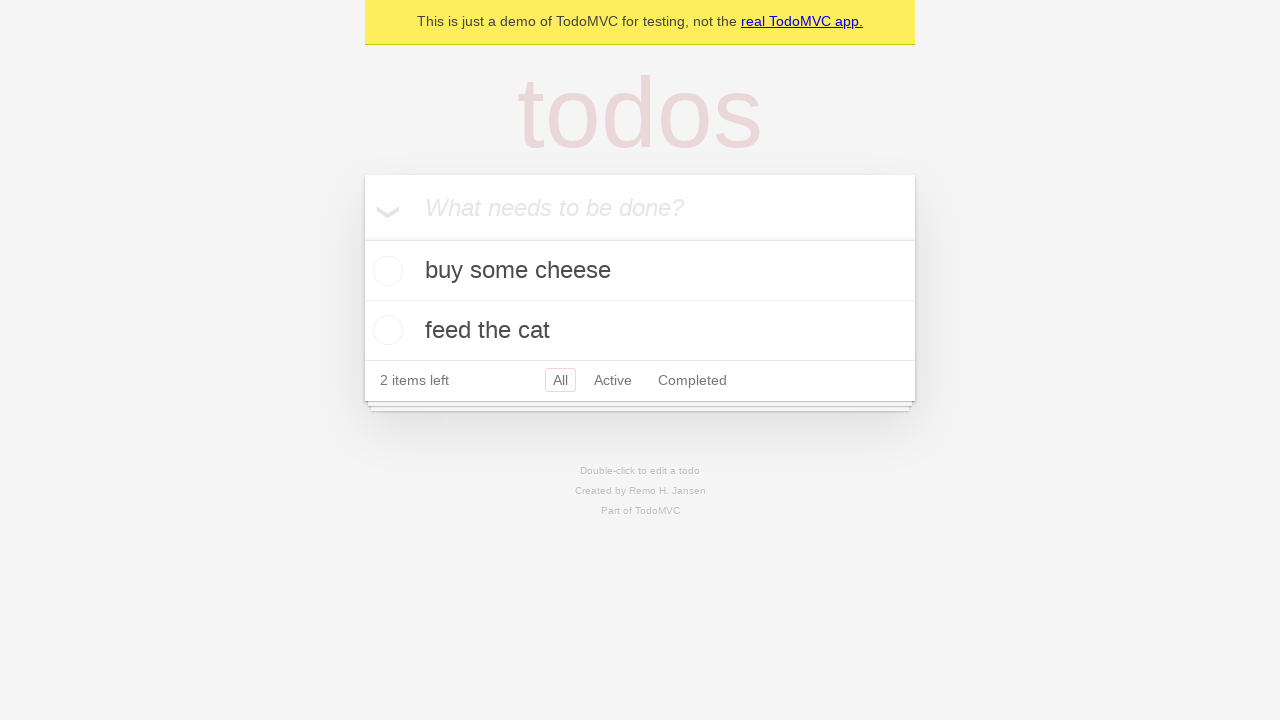

Filled todo input with 'book a doctors appointment' on internal:attr=[placeholder="What needs to be done?"i]
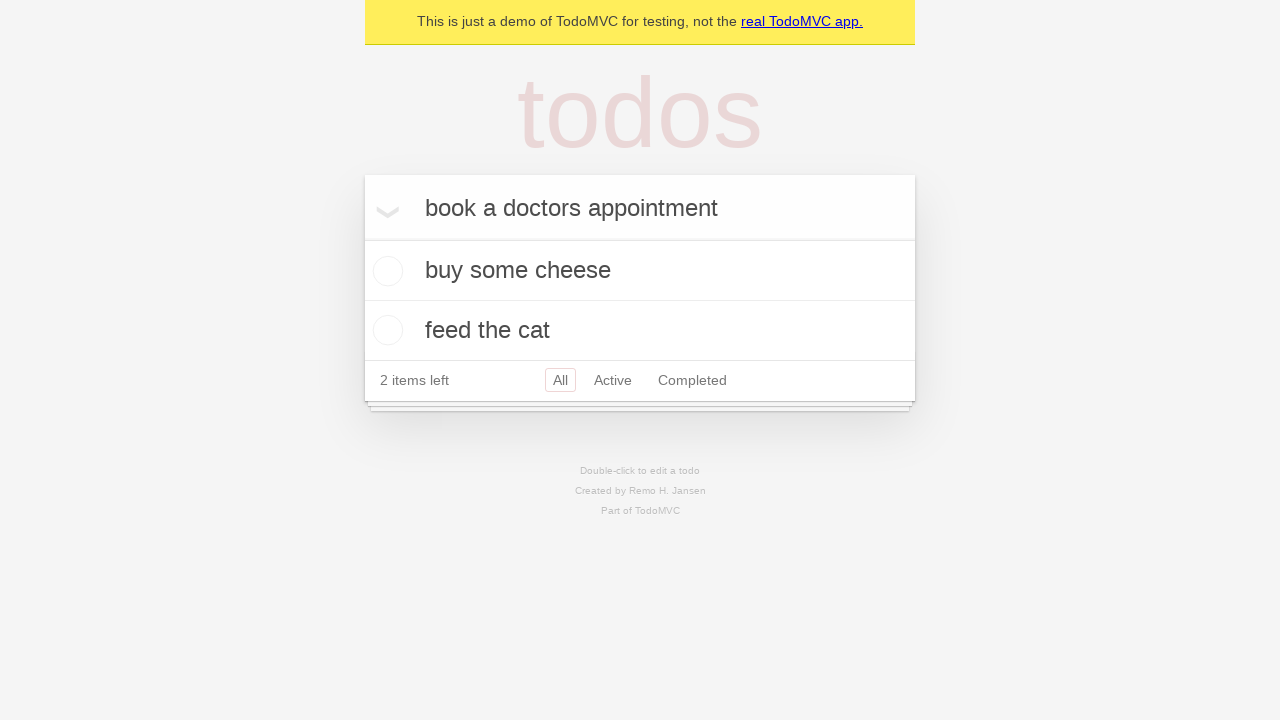

Pressed Enter to add todo 'book a doctors appointment' on internal:attr=[placeholder="What needs to be done?"i]
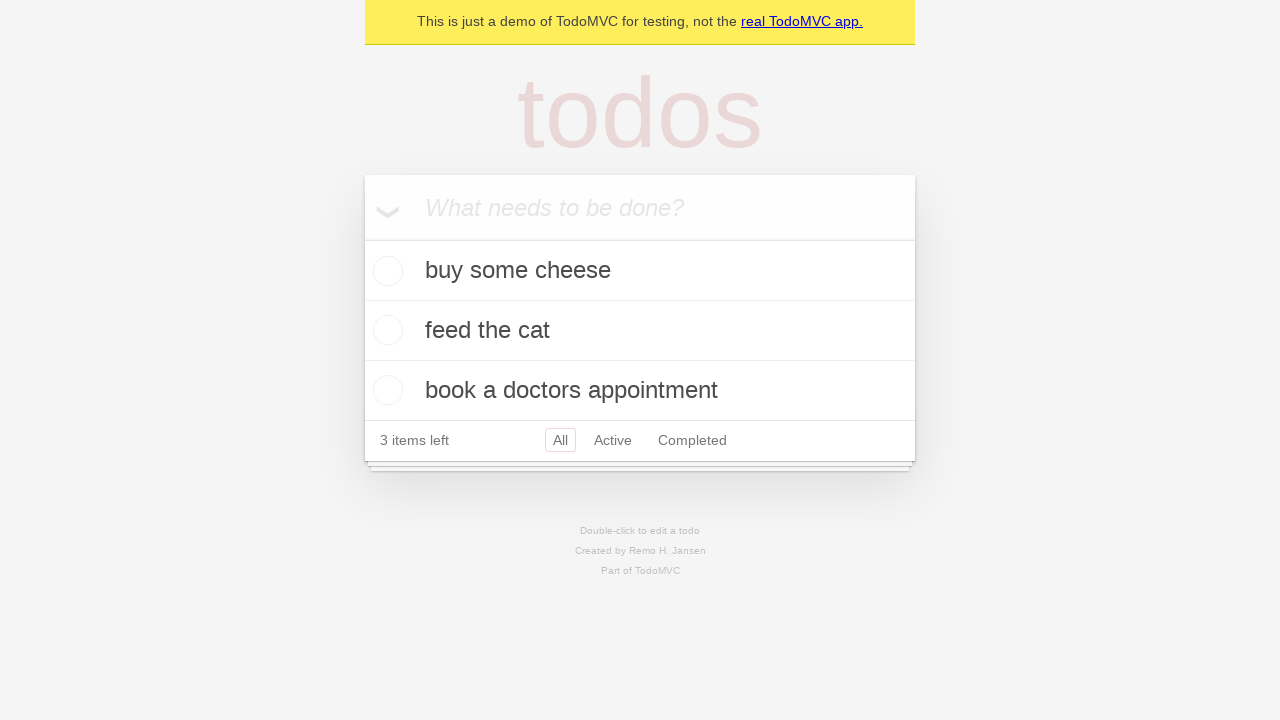

Checked the second todo item at (385, 330) on internal:testid=[data-testid="todo-item"s] >> nth=1 >> internal:role=checkbox
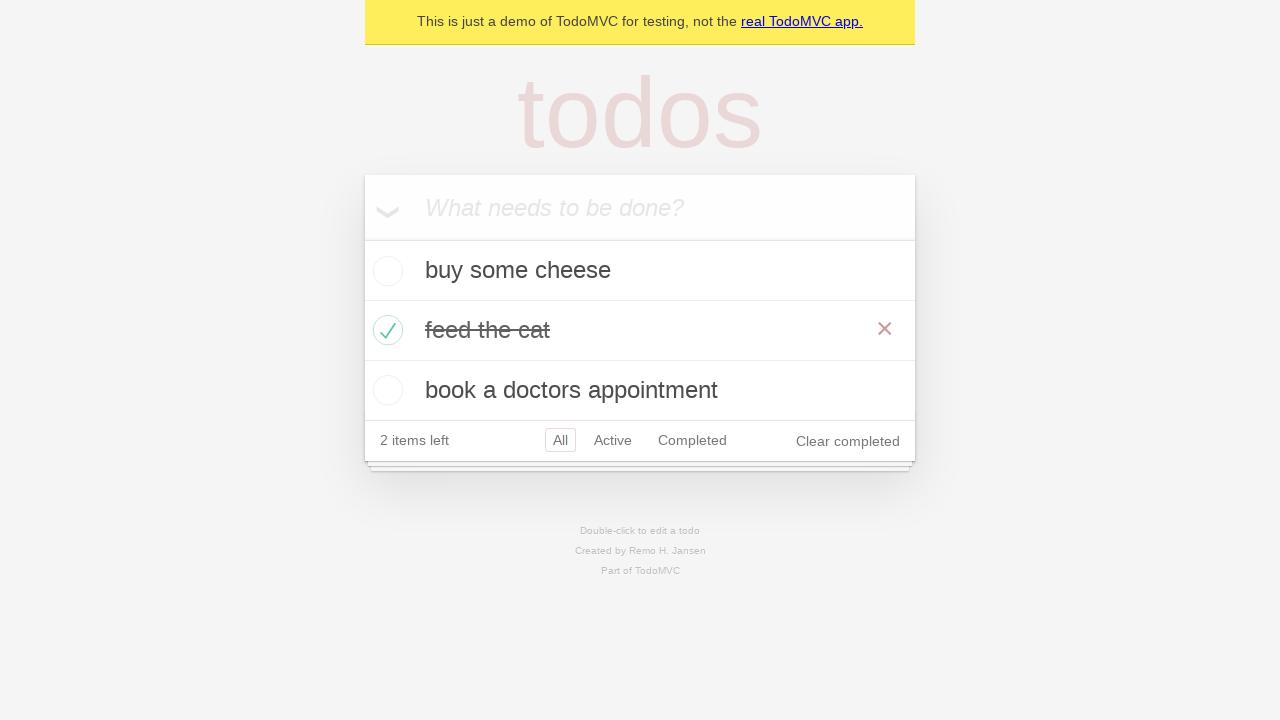

Clicked 'All' filter link at (560, 440) on internal:role=link[name="All"i]
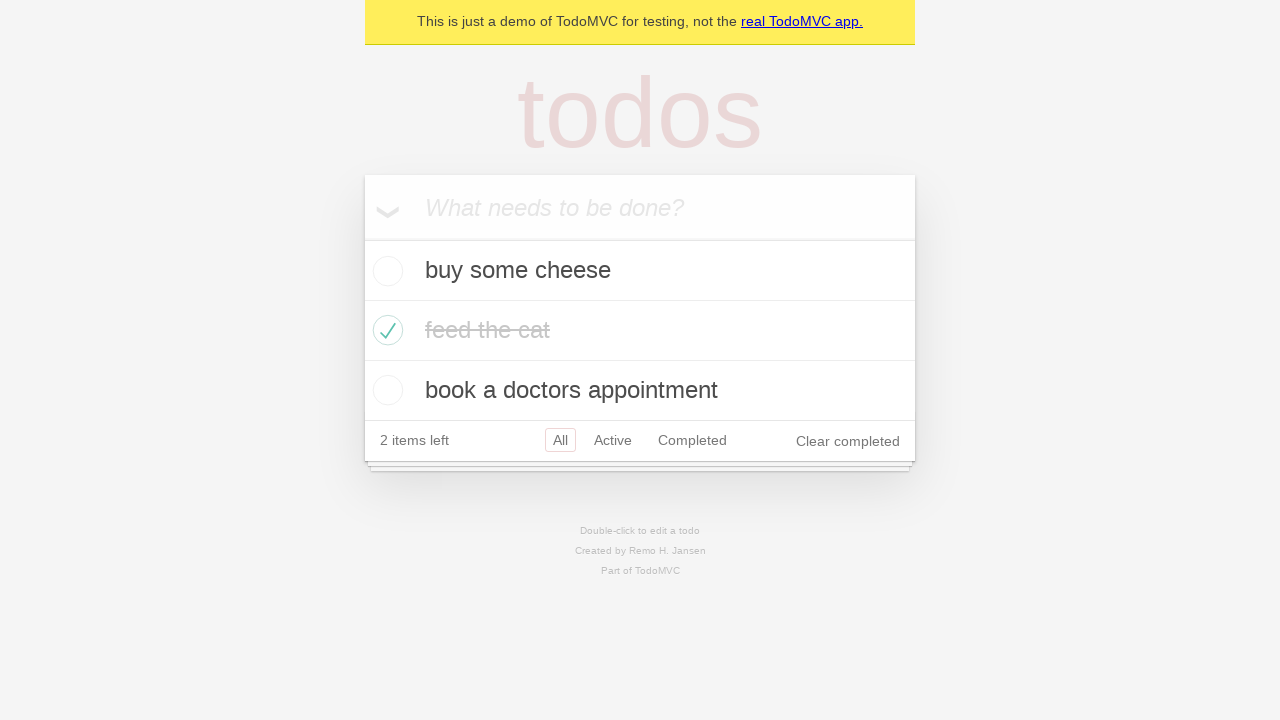

Clicked 'Active' filter link at (613, 440) on internal:role=link[name="Active"i]
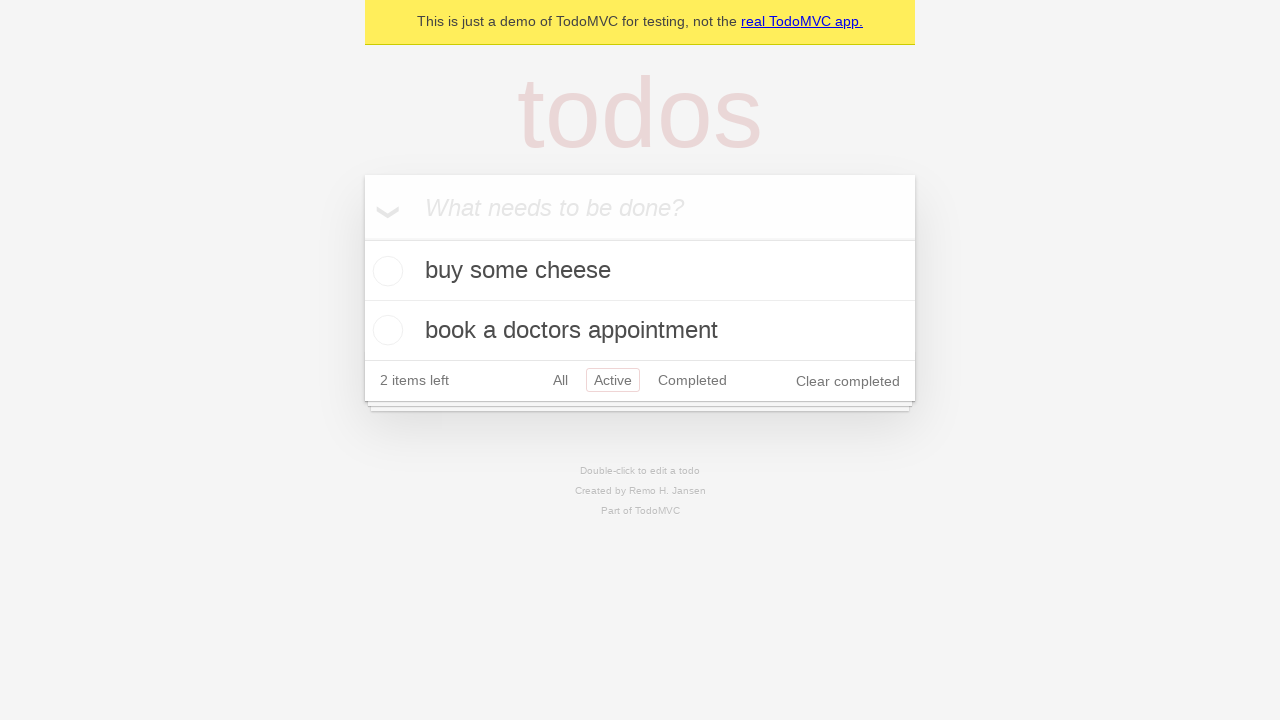

Clicked 'Completed' filter link at (692, 380) on internal:role=link[name="Completed"i]
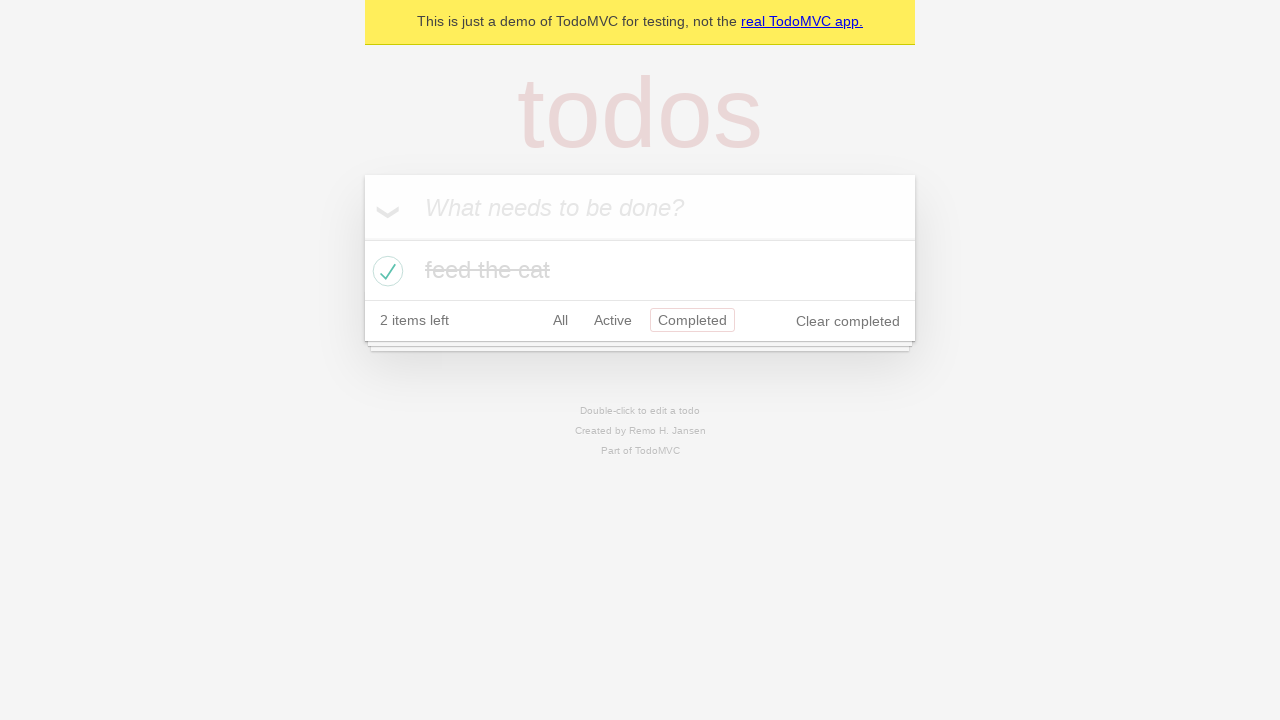

Navigated back to previous filter (Active)
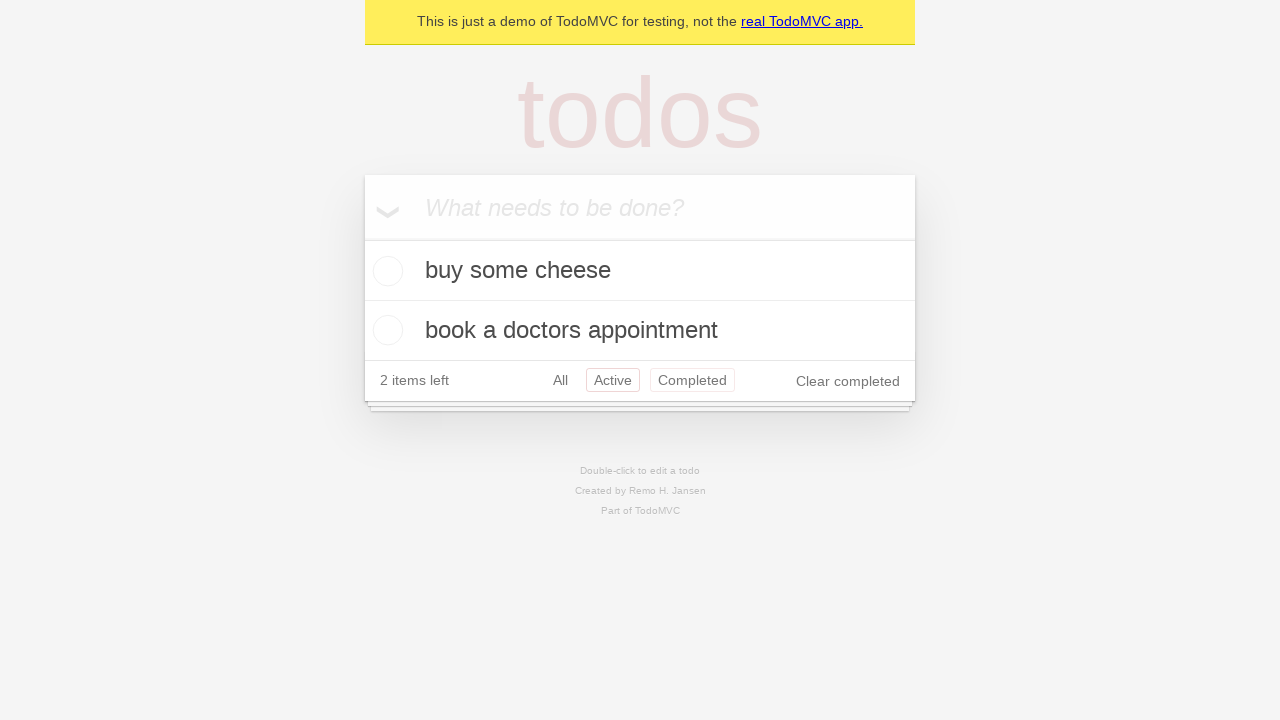

Navigated back to previous filter (All)
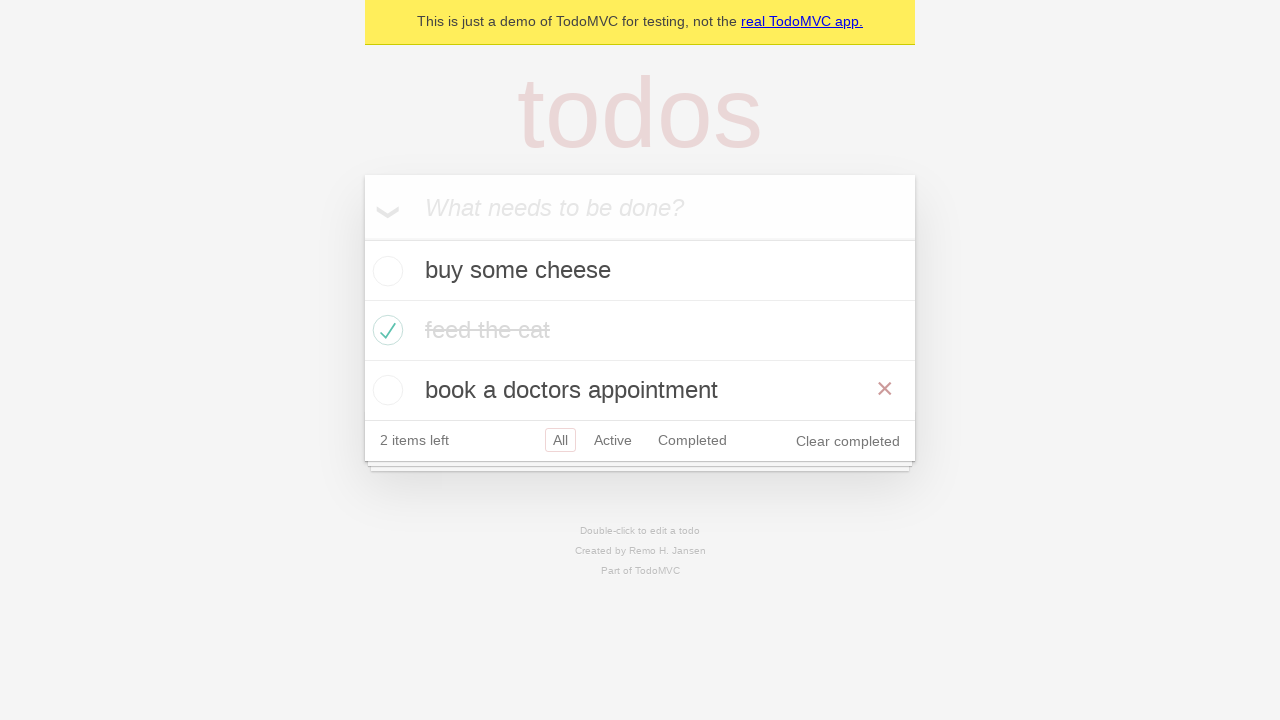

Verified todo items are visible after back navigation
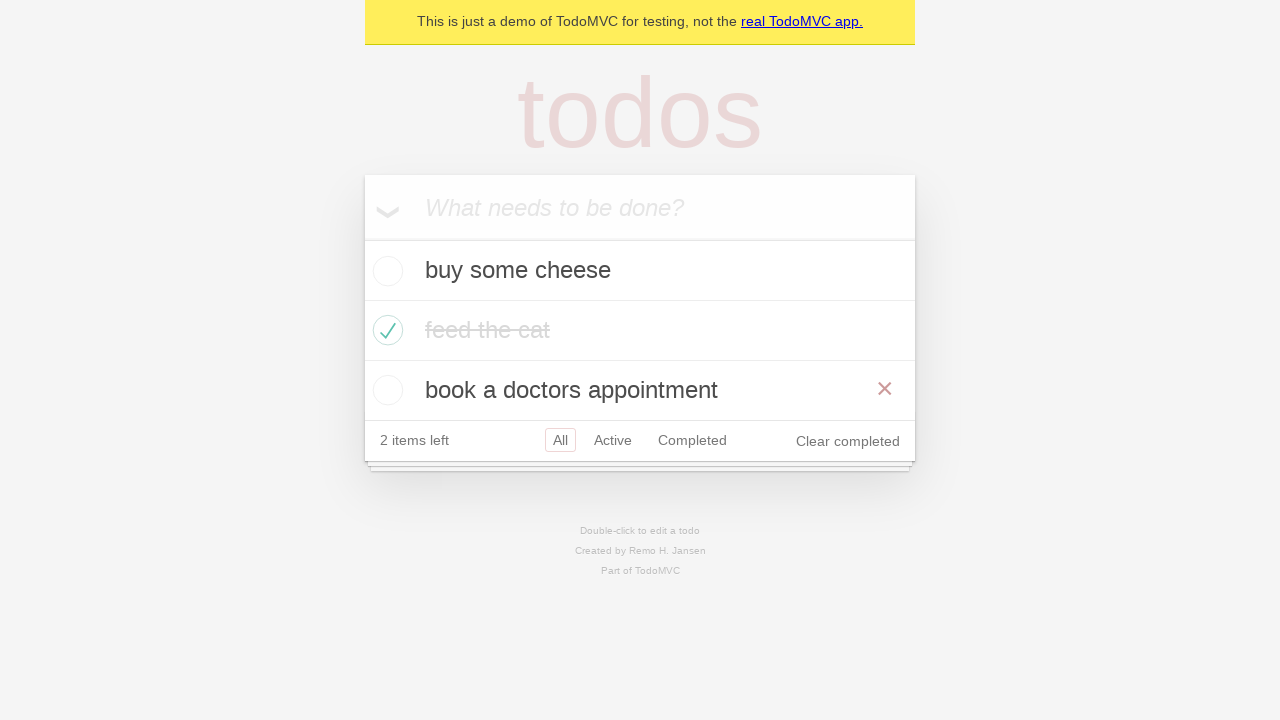

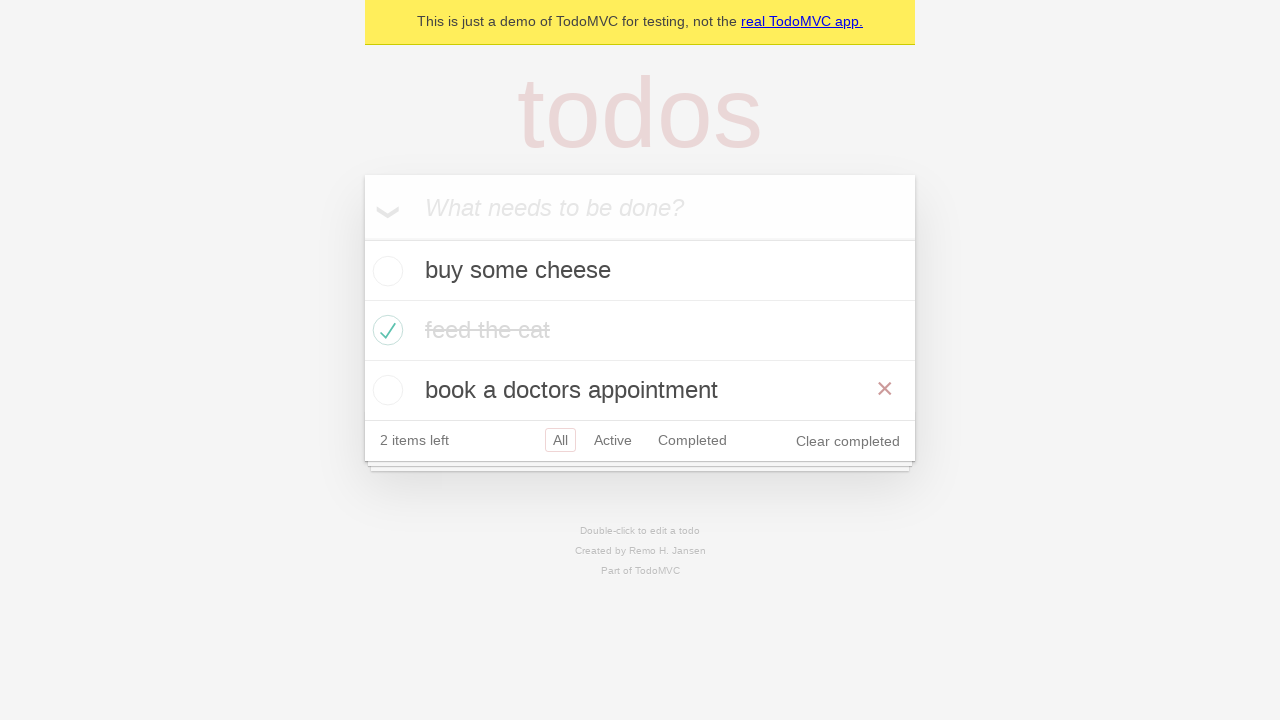